Navigates to a football statistics page, clicks the away team button, and selects a country from a dropdown menu

Starting URL: https://adamchoi.co.uk/teamgoals/detailed

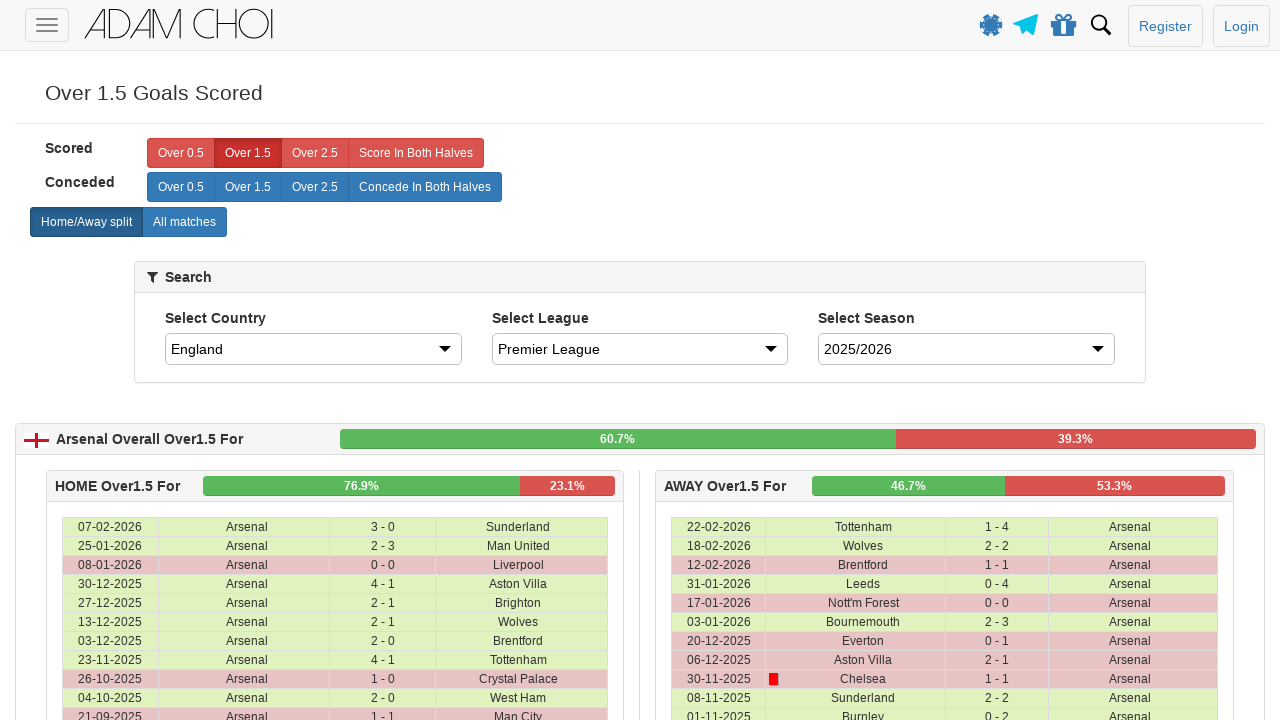

Away team button selector loaded on football statistics page
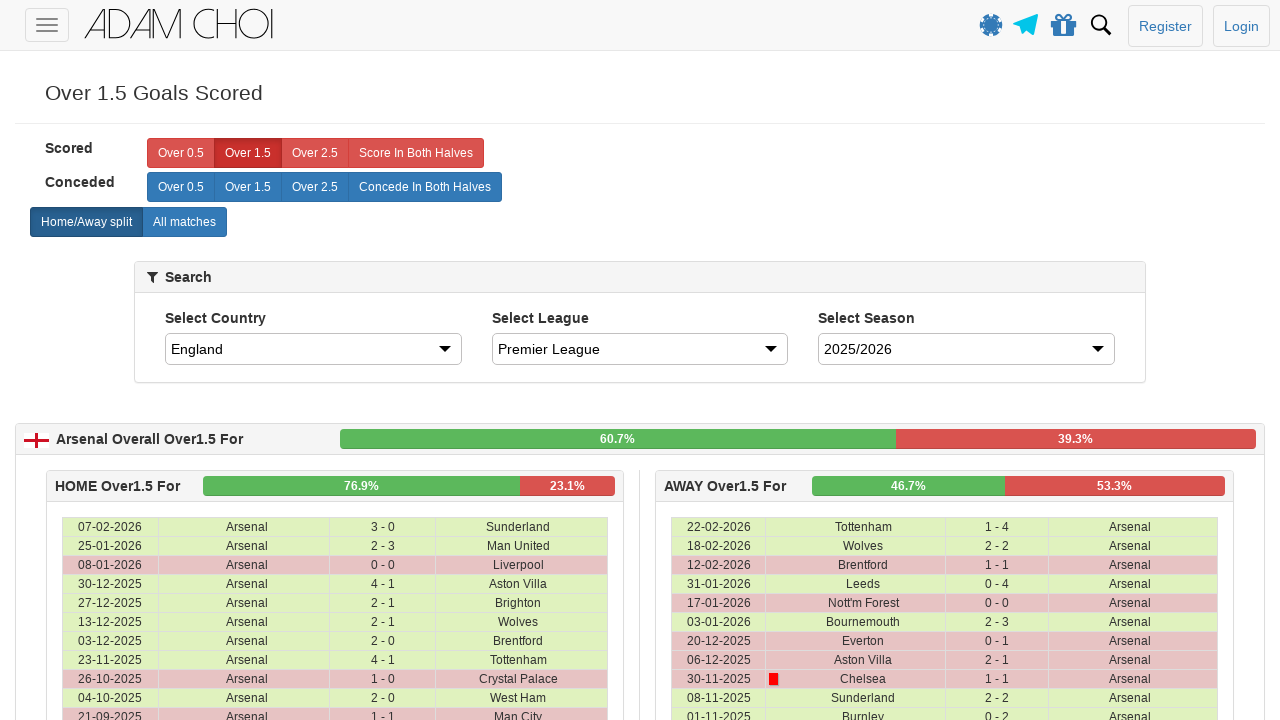

Clicked away team button at (184, 222) on xpath=//*[@id="page-wrapper"]/div/home-away-selector/div/div/div/div/label[2]
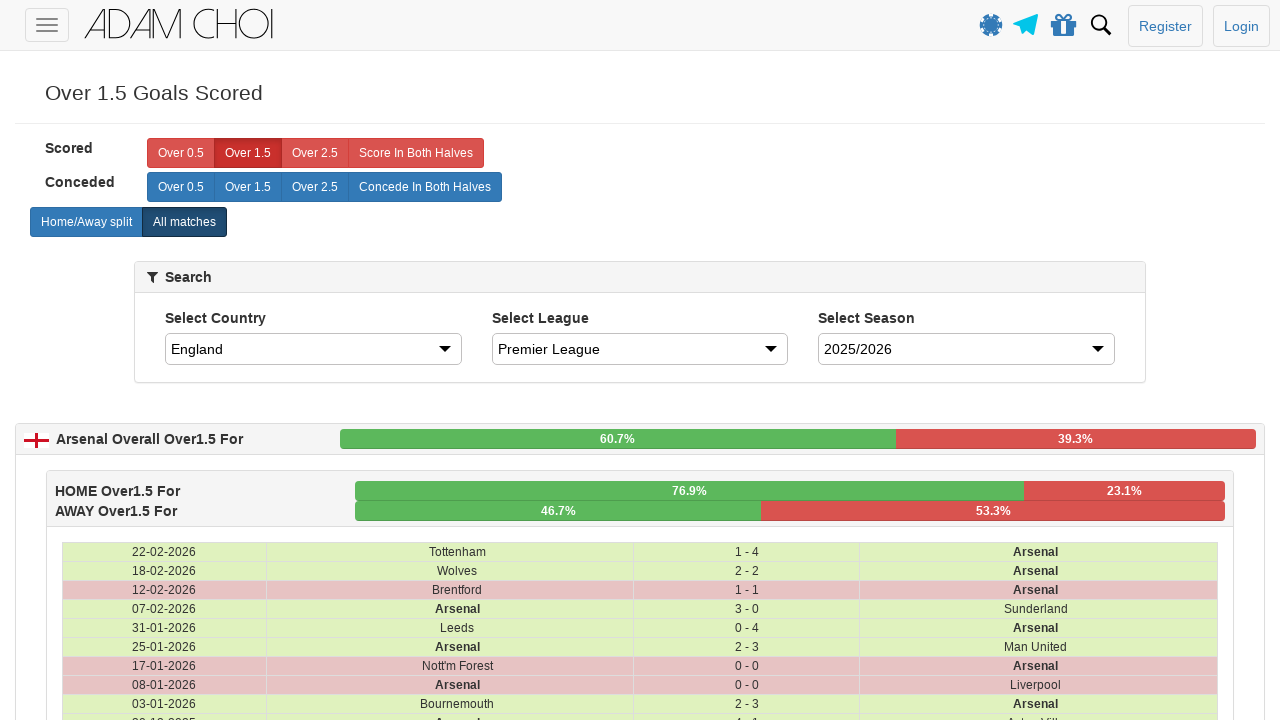

Selected England from country dropdown on #country
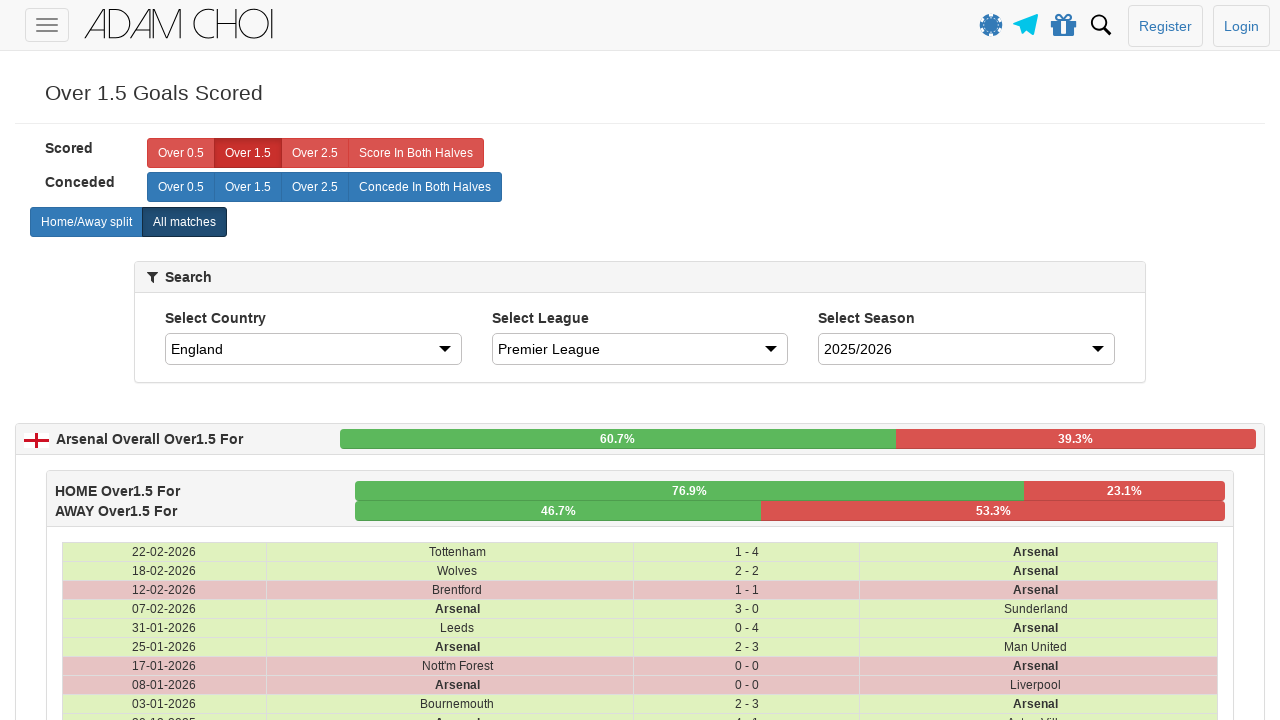

Waited 3 seconds for table to update
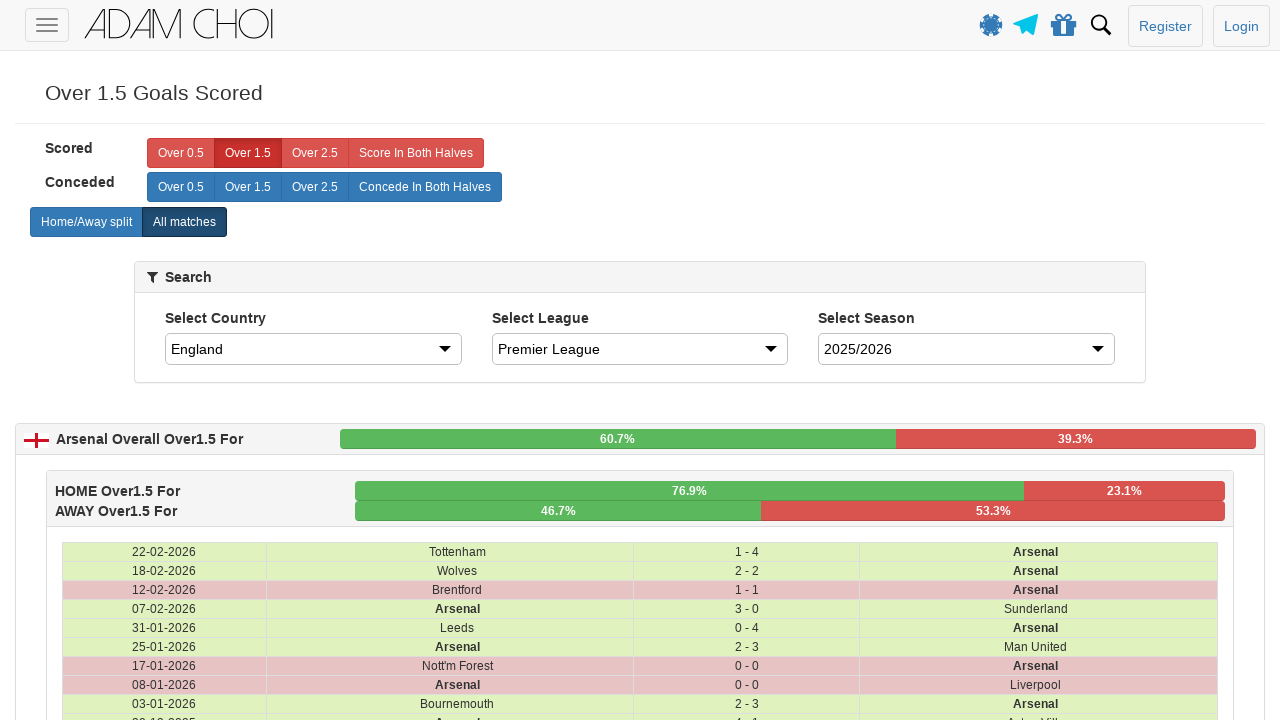

Table rows loaded with updated statistics
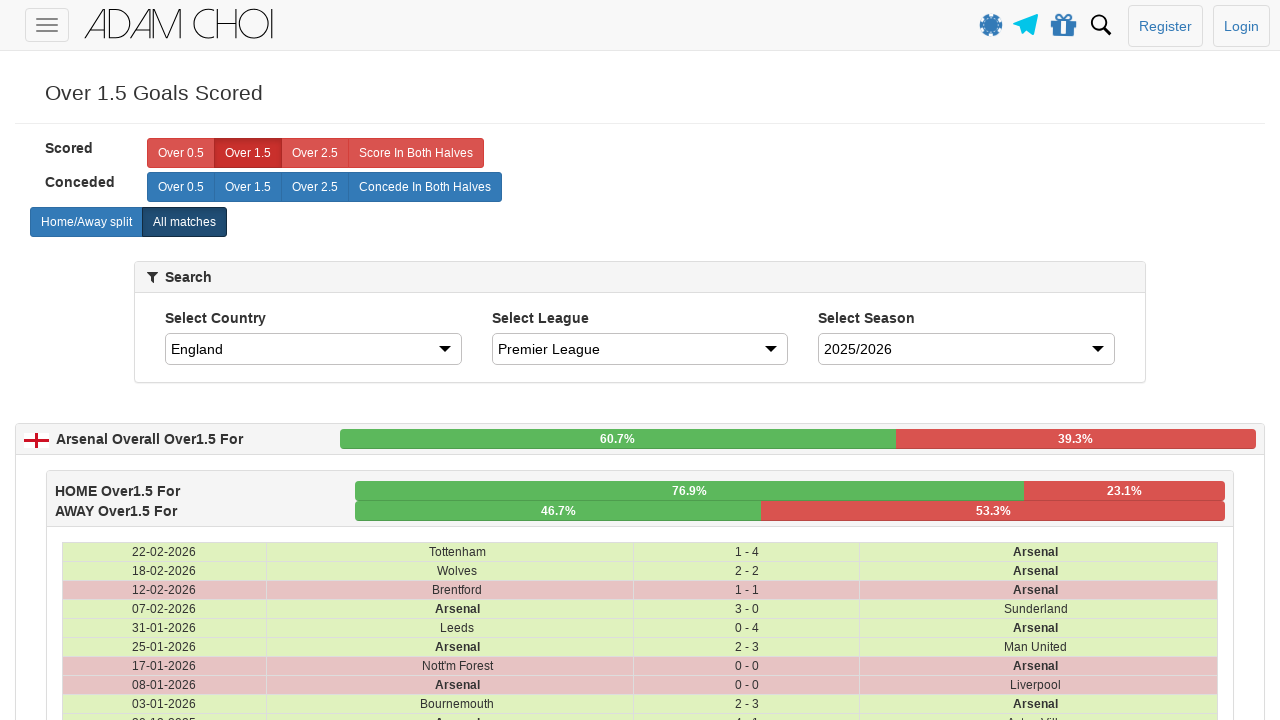

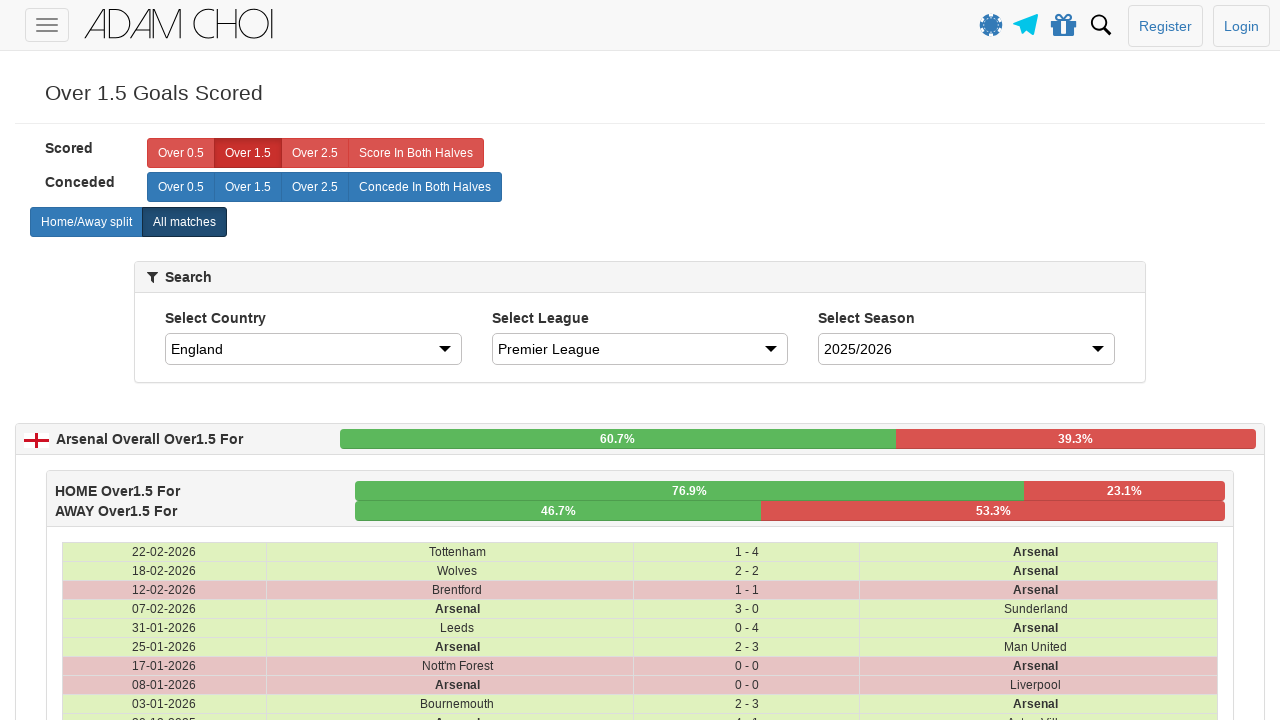